Opens the RedBus travel booking website in incognito mode and maximizes the browser window to verify the page loads successfully.

Starting URL: https://www.redbus.in/

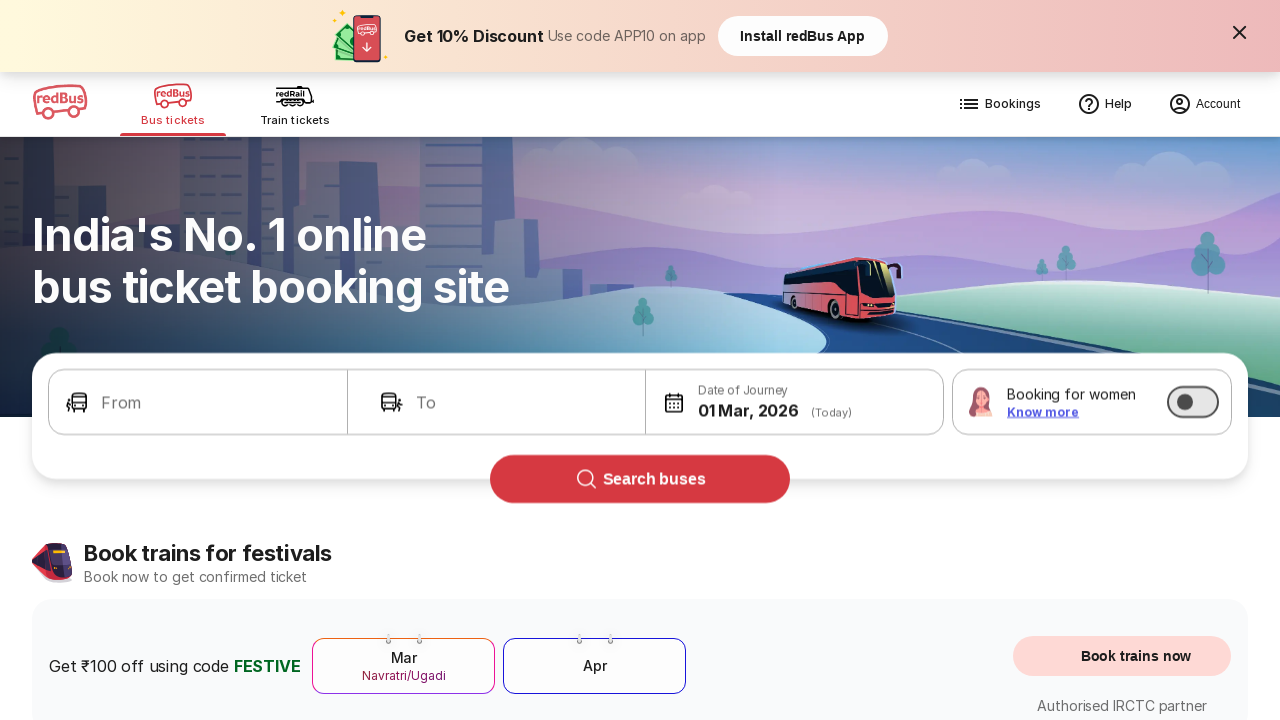

Waited for page to reach domcontentloaded state
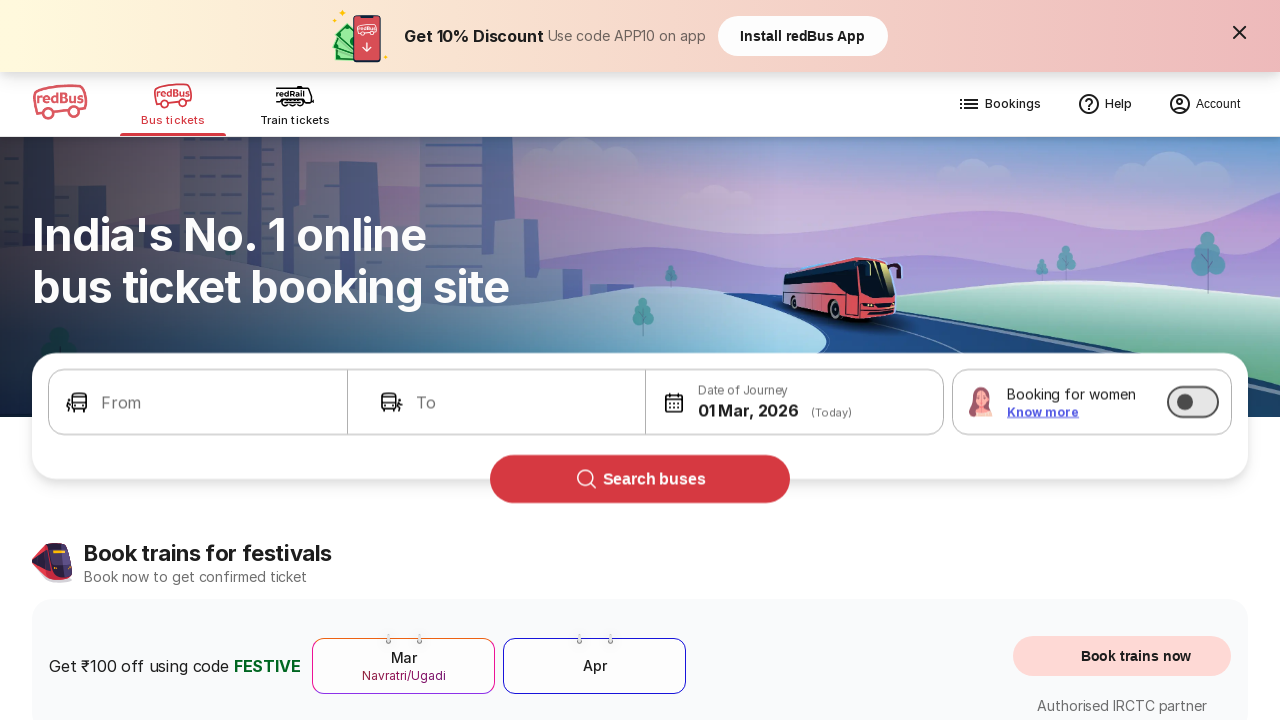

Verified body element is visible - RedBus page loaded successfully
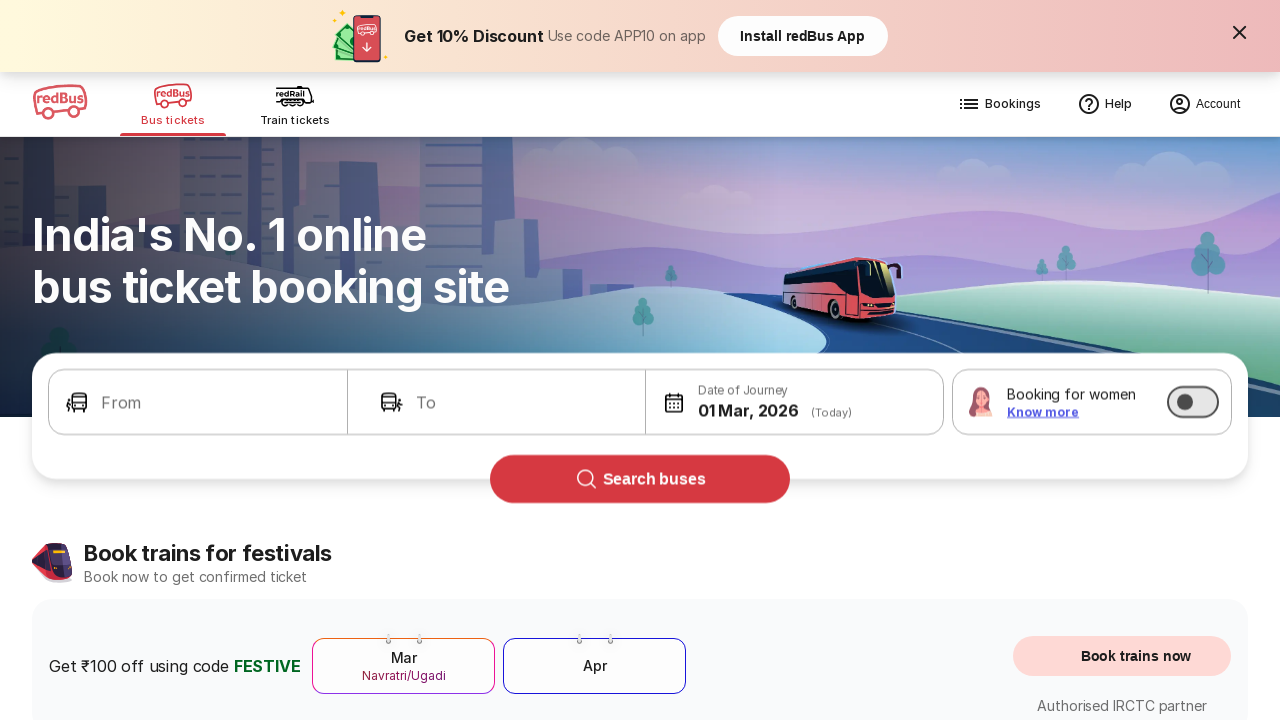

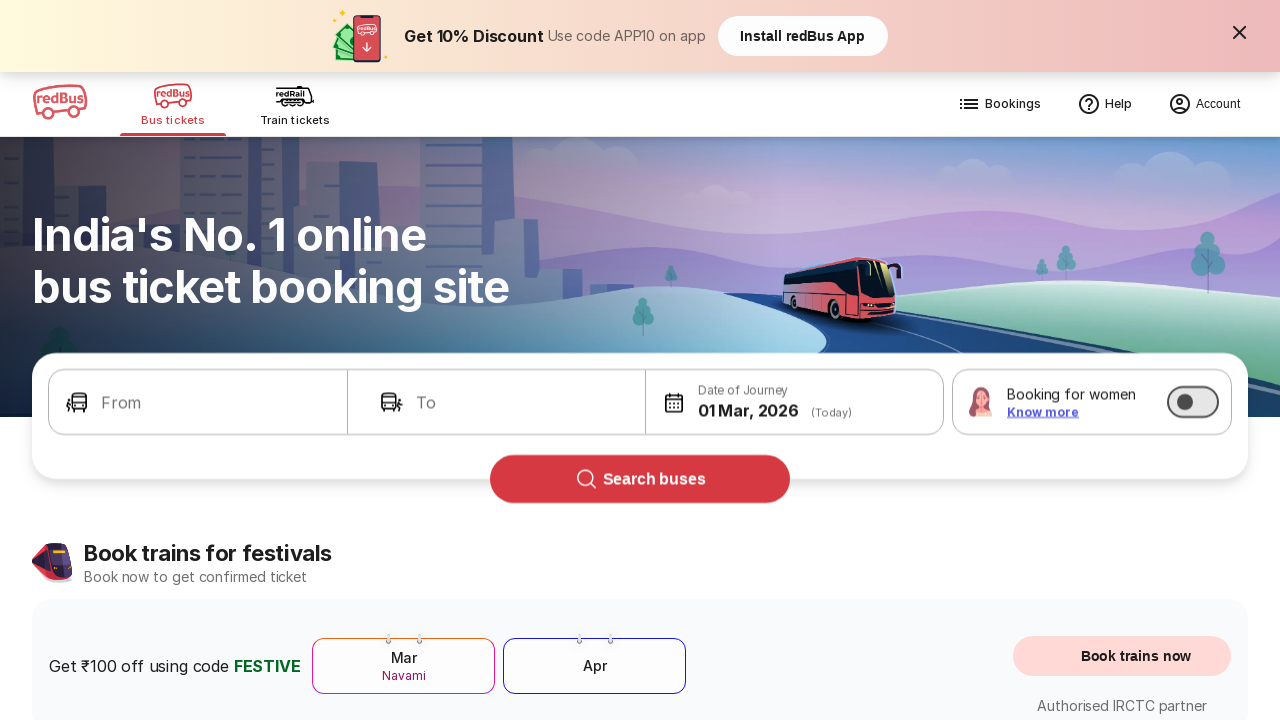